Tests various form field interactions on a hotel registration page by filling in username, password, full name, email, and navigating through terms links

Starting URL: https://adactinhotelapp.com/Register.php

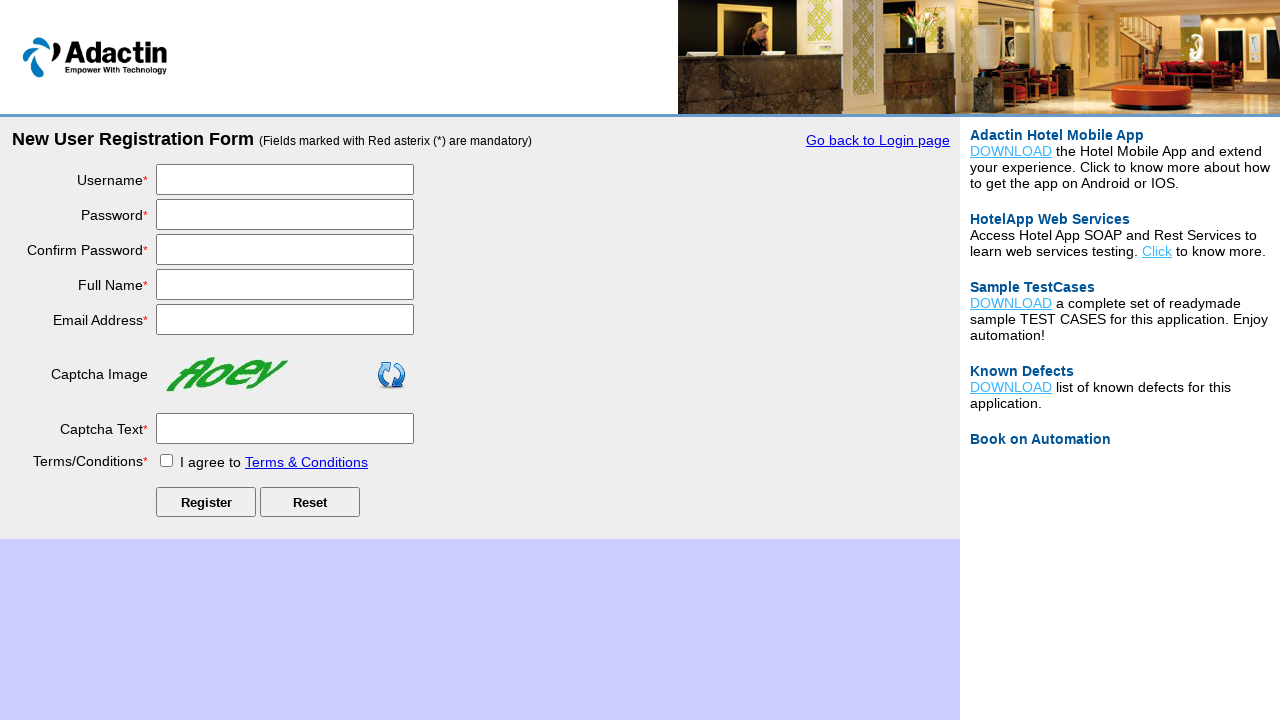

Filled username field with 'Rajashekar' on .reg_input
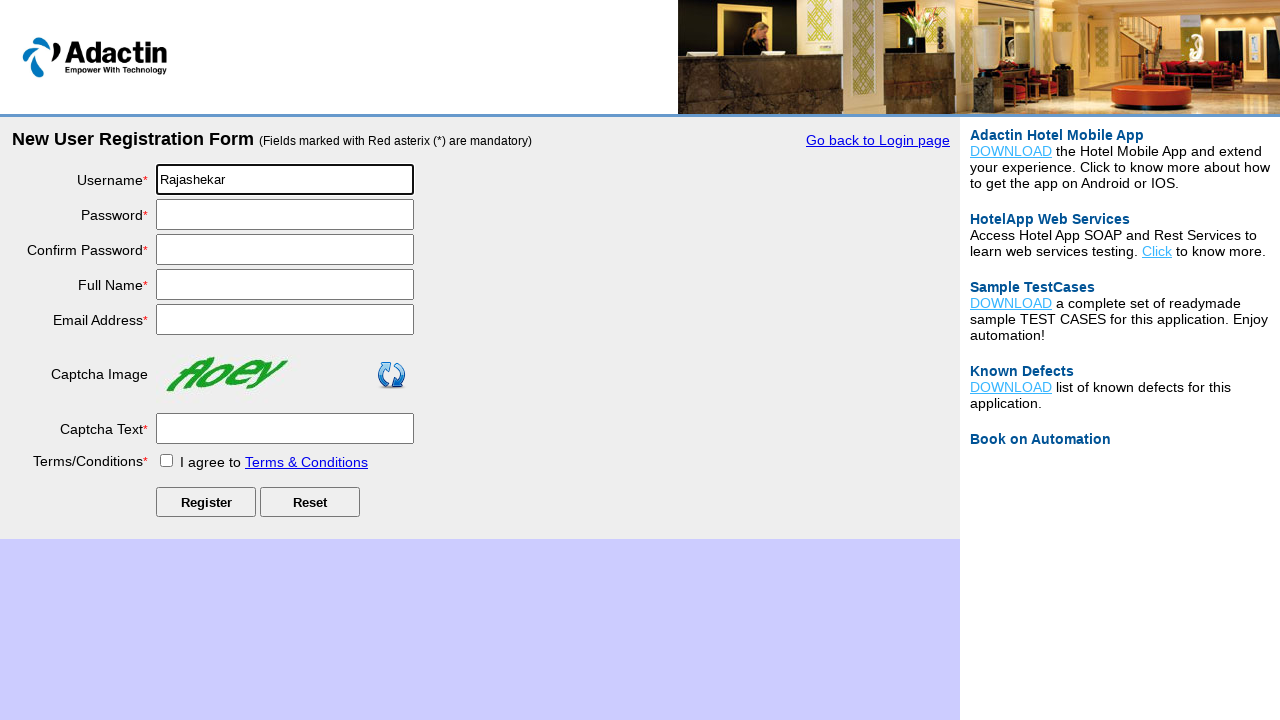

Filled password field with 'sathish1746' on input[name='password']
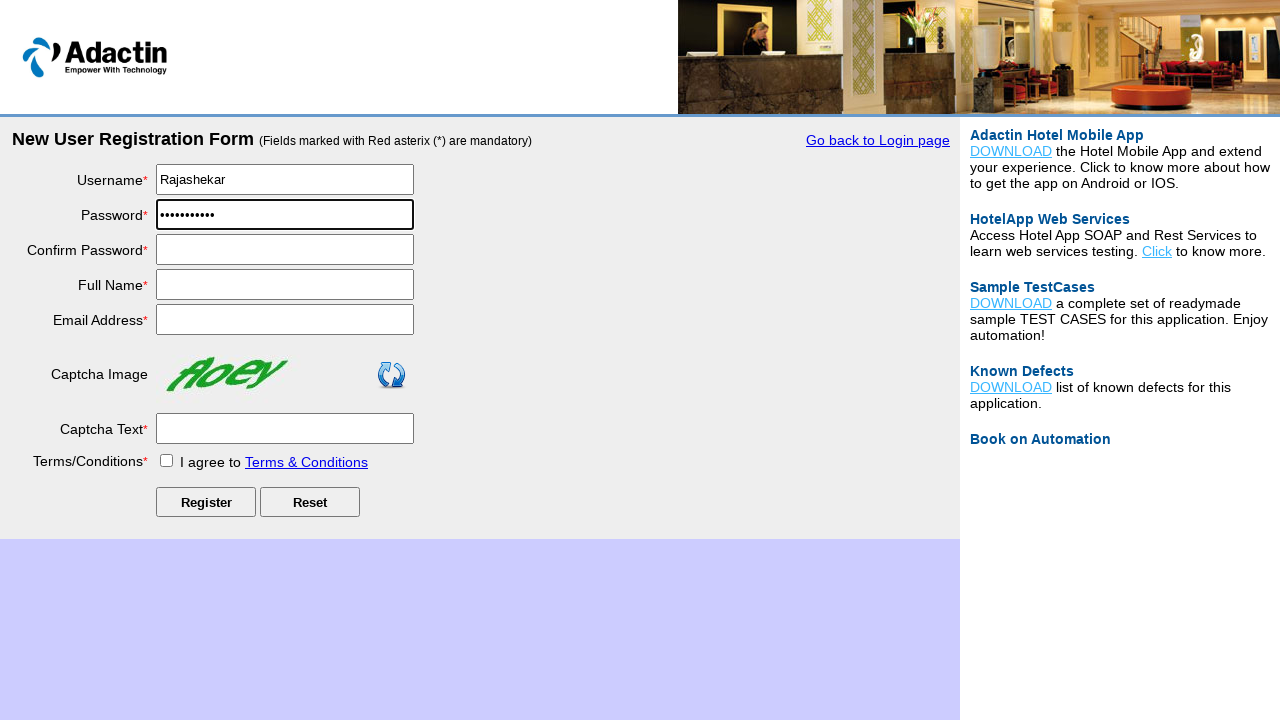

Filled full name field with 'Chikkula Rajashekar' on #full_name
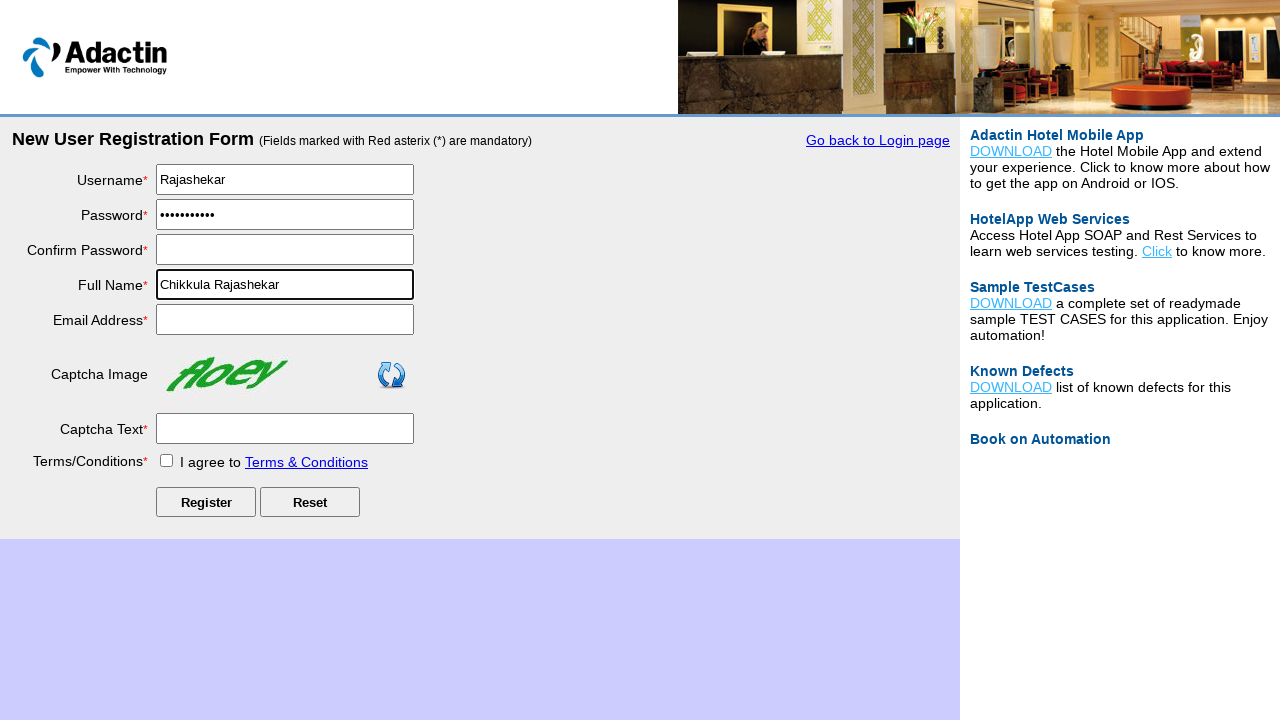

Filled email address field with 'sathishchikkula@gmail.com' on input[id='email_add']
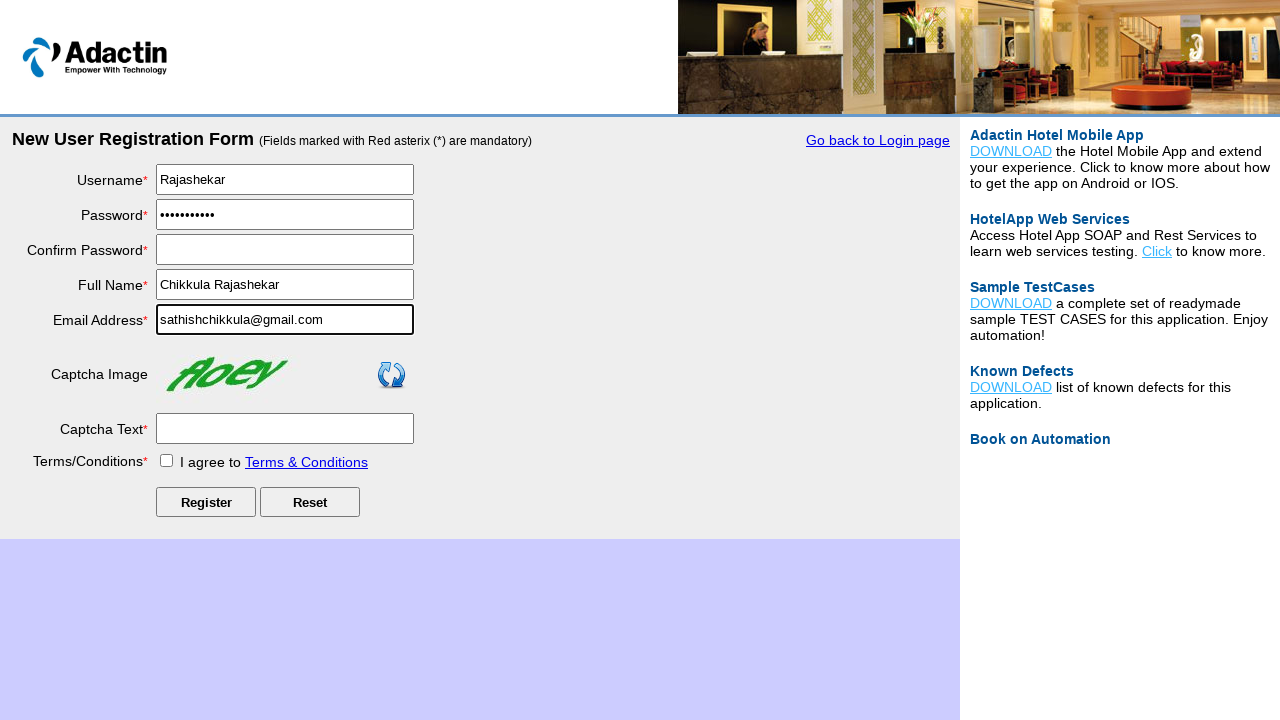

Clicked Terms & Conditions link at (306, 462) on text=Terms & Conditions
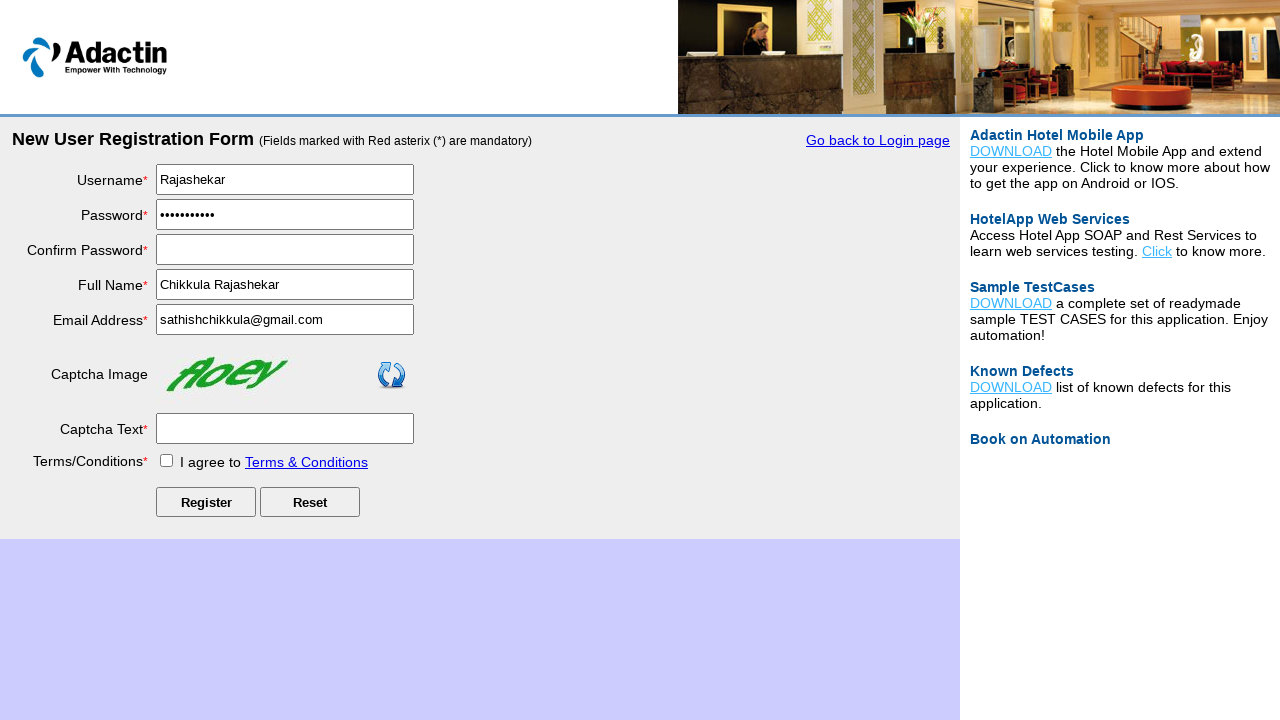

Clicked Terms link at (77, 460) on text=Terms
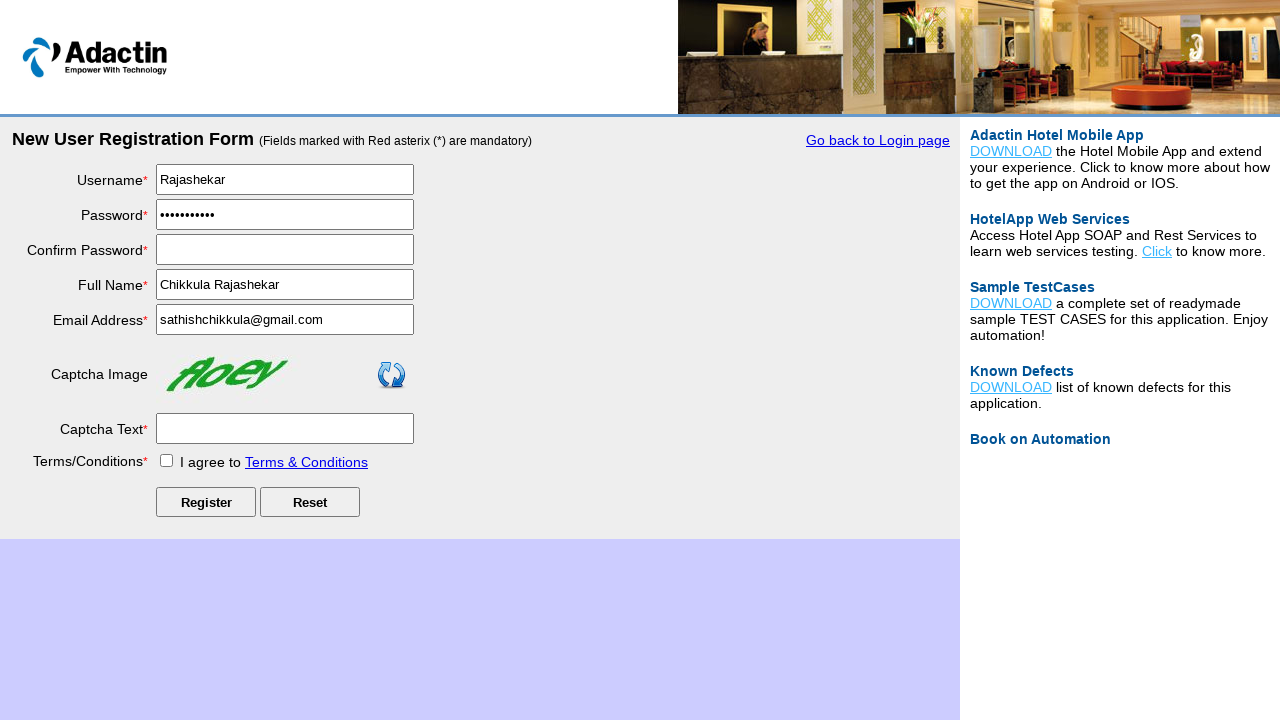

Filled re-enter password field with 'sathish1746' on input[name='re_password']
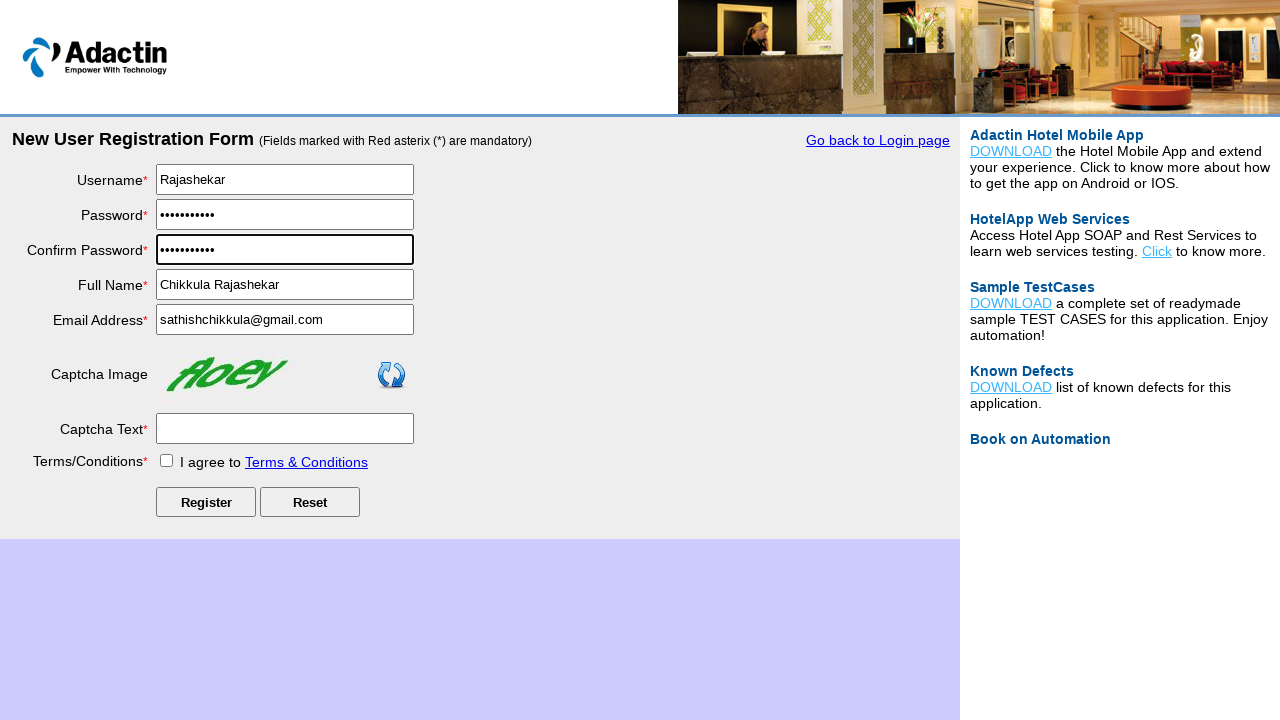

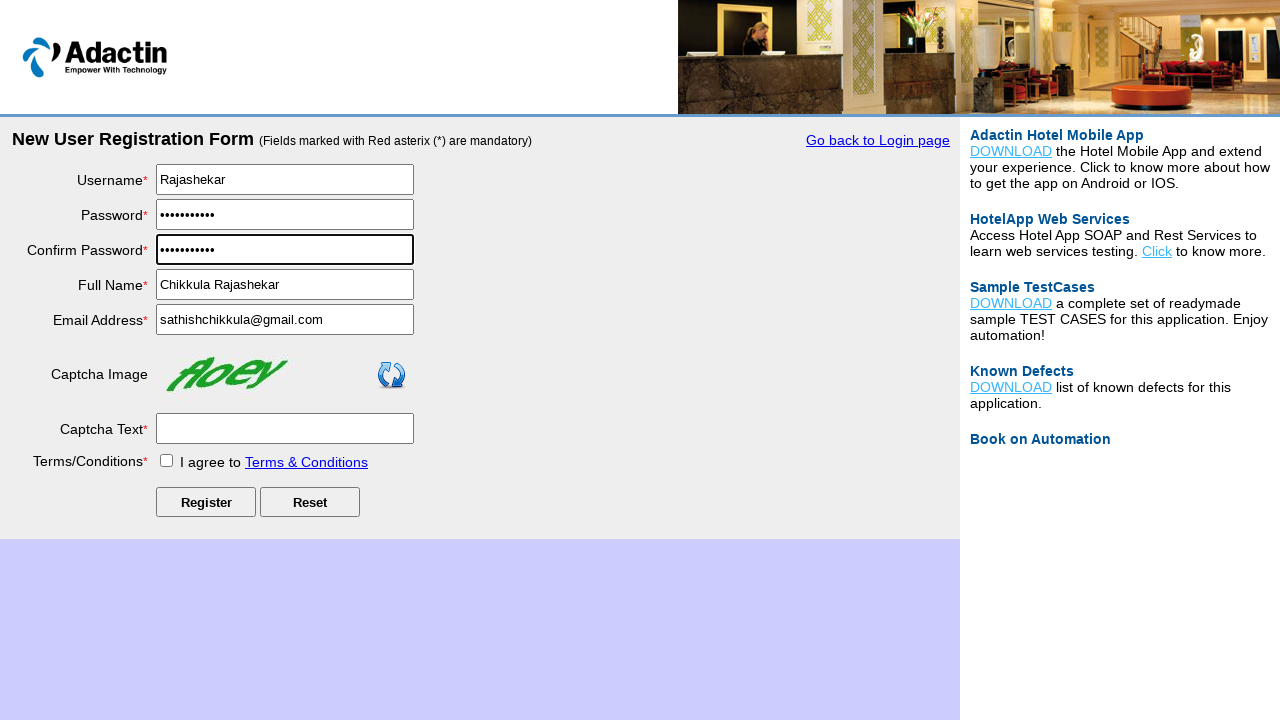